Tests that the counter displays the correct number of todo items as items are added.

Starting URL: https://demo.playwright.dev/todomvc

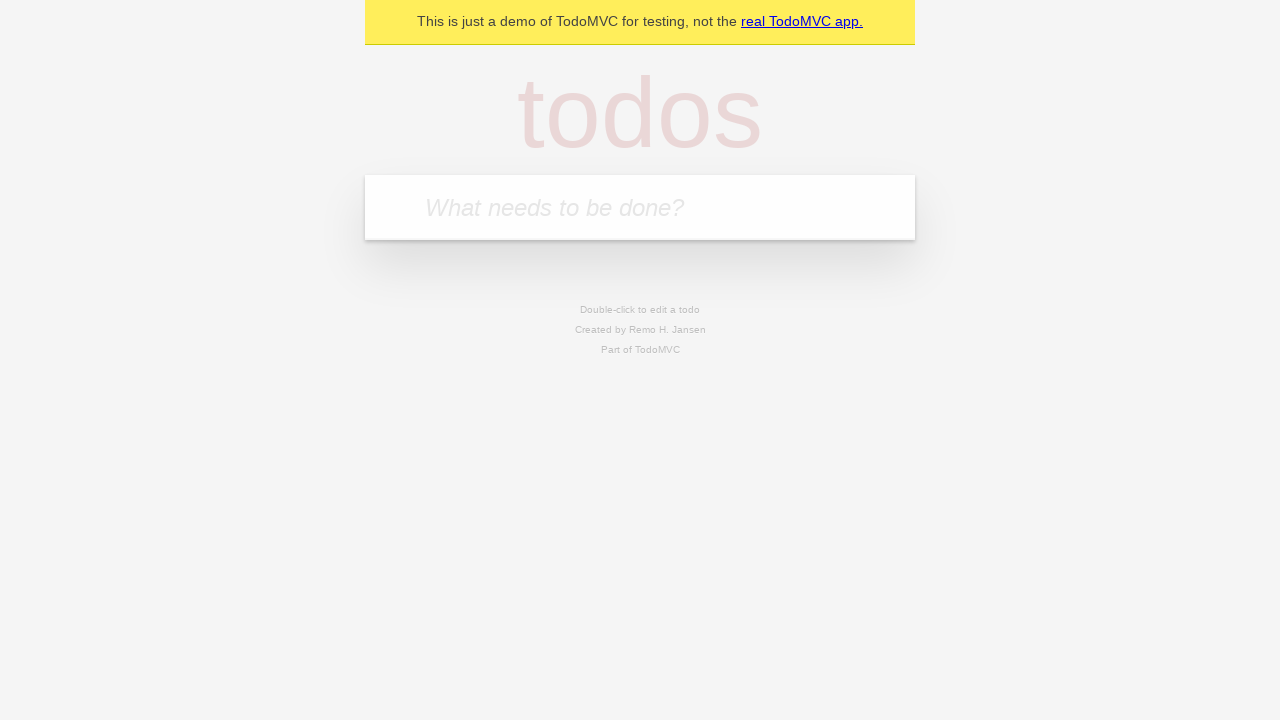

Filled todo input with 'buy some cheese' on internal:attr=[placeholder="What needs to be done?"i]
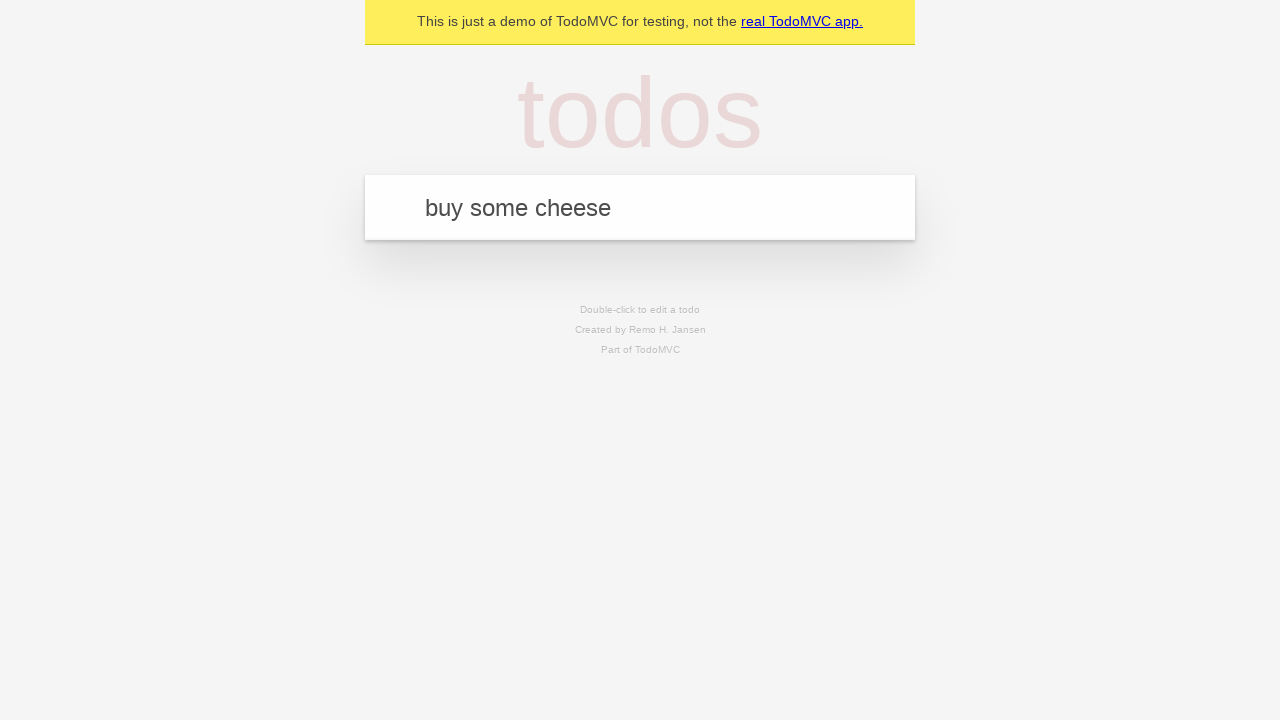

Pressed Enter to add first todo item on internal:attr=[placeholder="What needs to be done?"i]
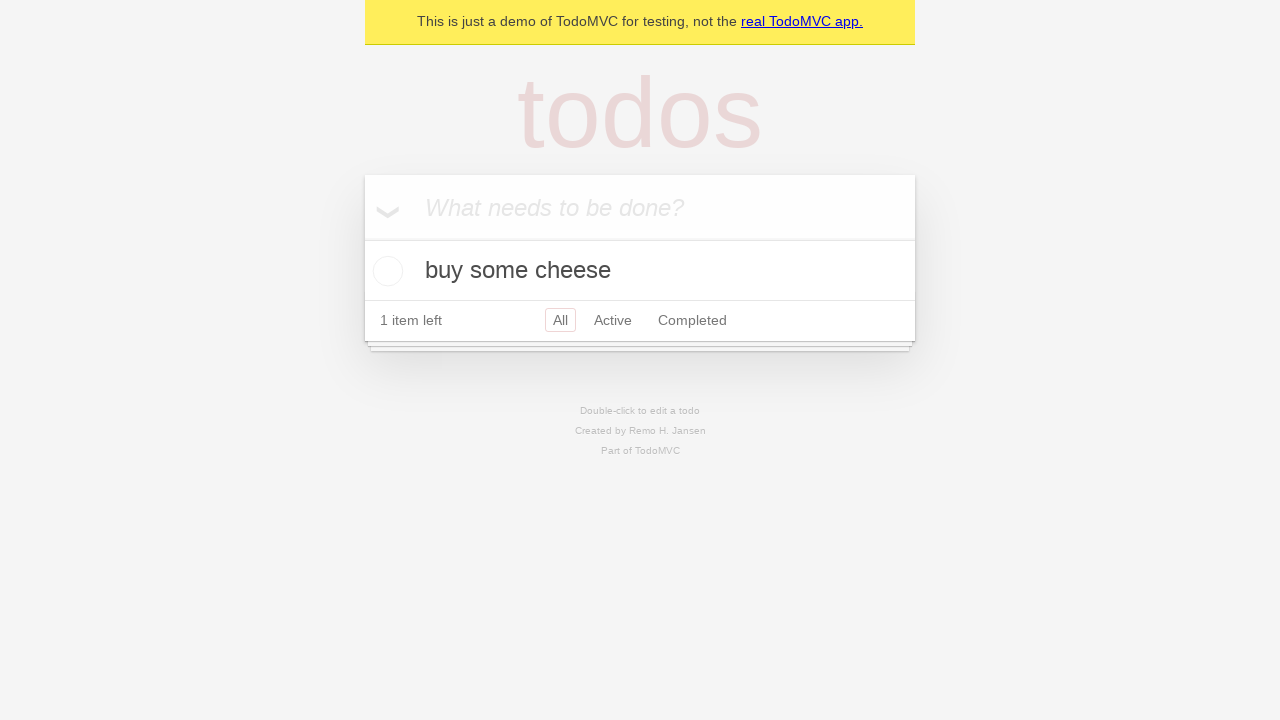

Todo counter element is visible and counter updated to 1
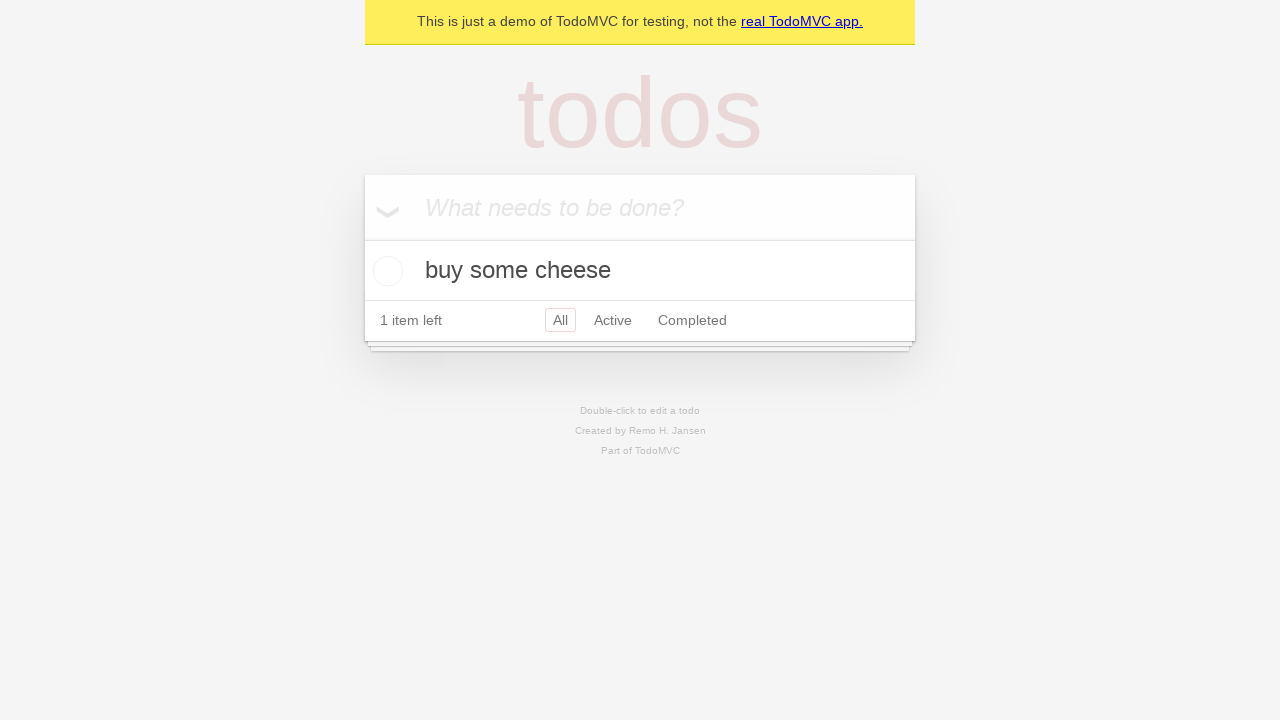

Filled todo input with 'feed the cat' on internal:attr=[placeholder="What needs to be done?"i]
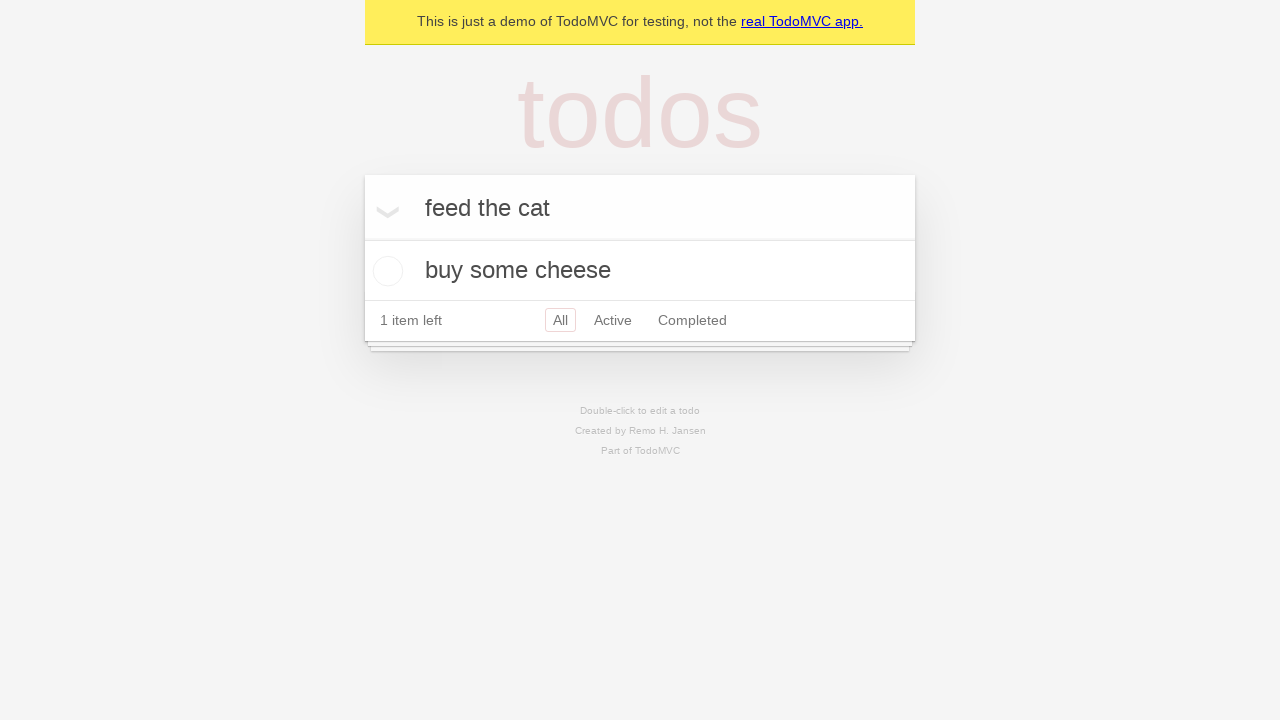

Pressed Enter to add second todo item on internal:attr=[placeholder="What needs to be done?"i]
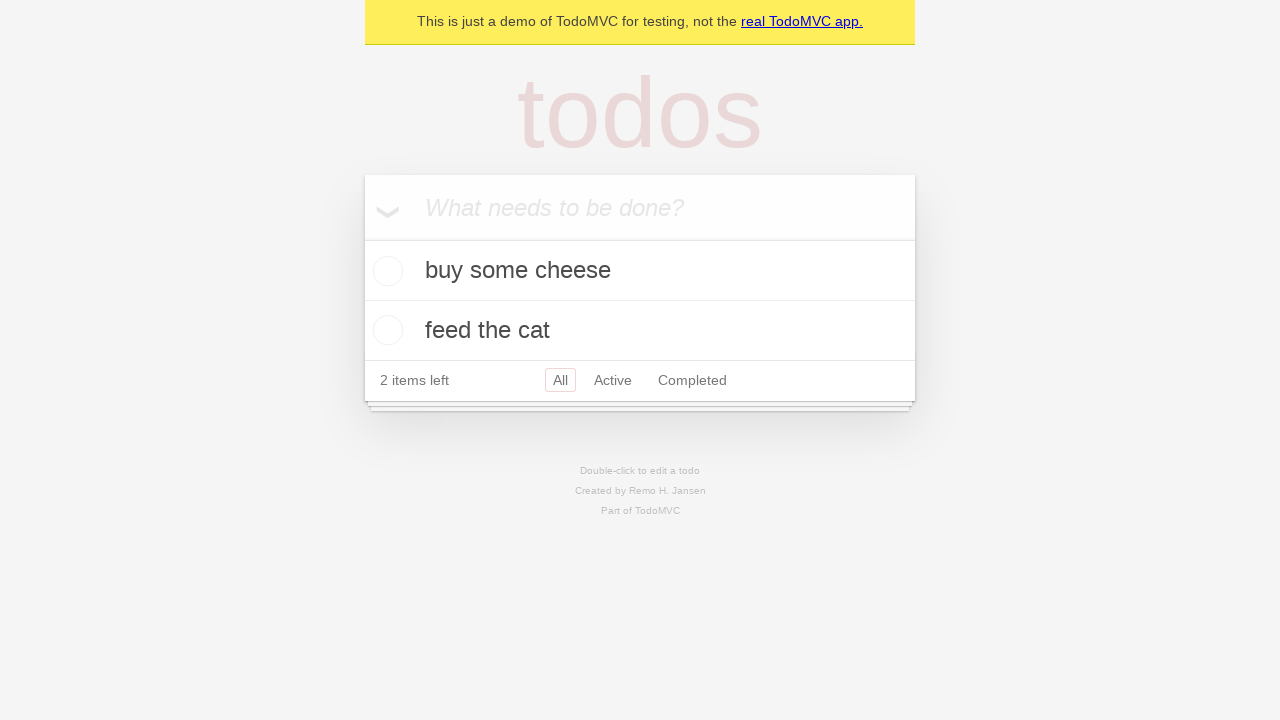

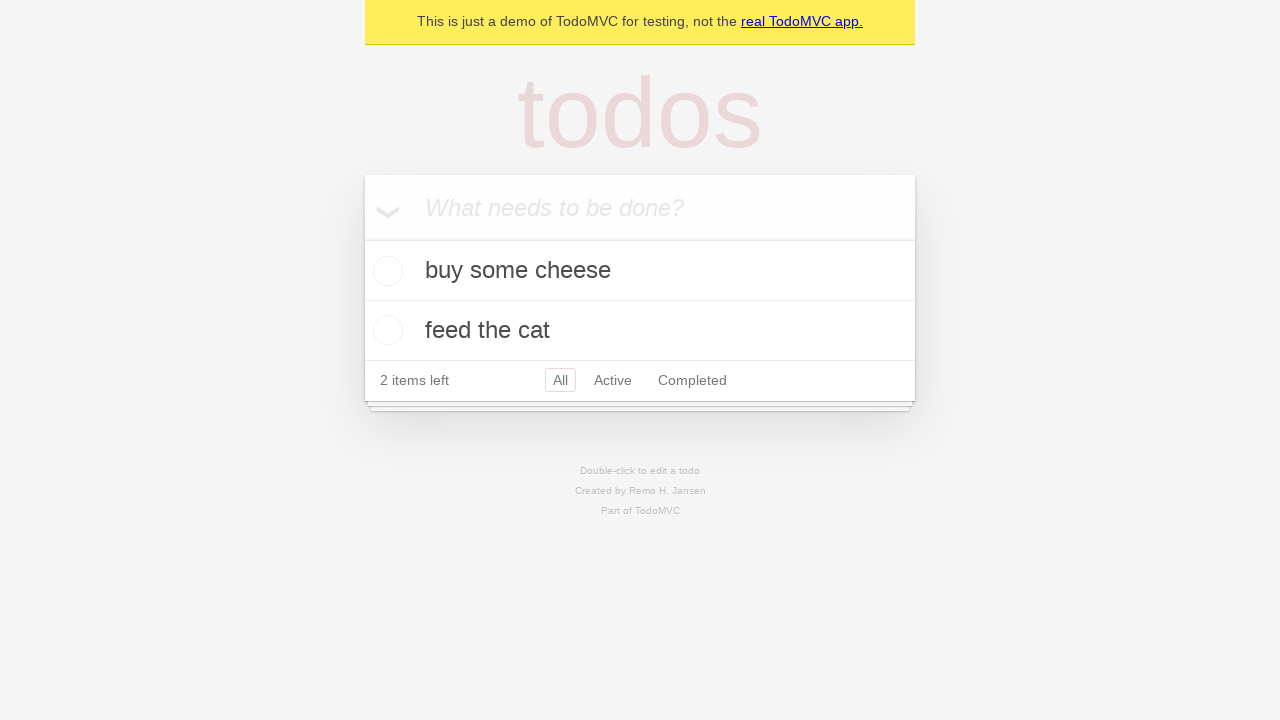